Tests that clicking the GitHub link in the footer opens GitHub profile in a new tab

Starting URL: https://mrjohn5on.github.io/

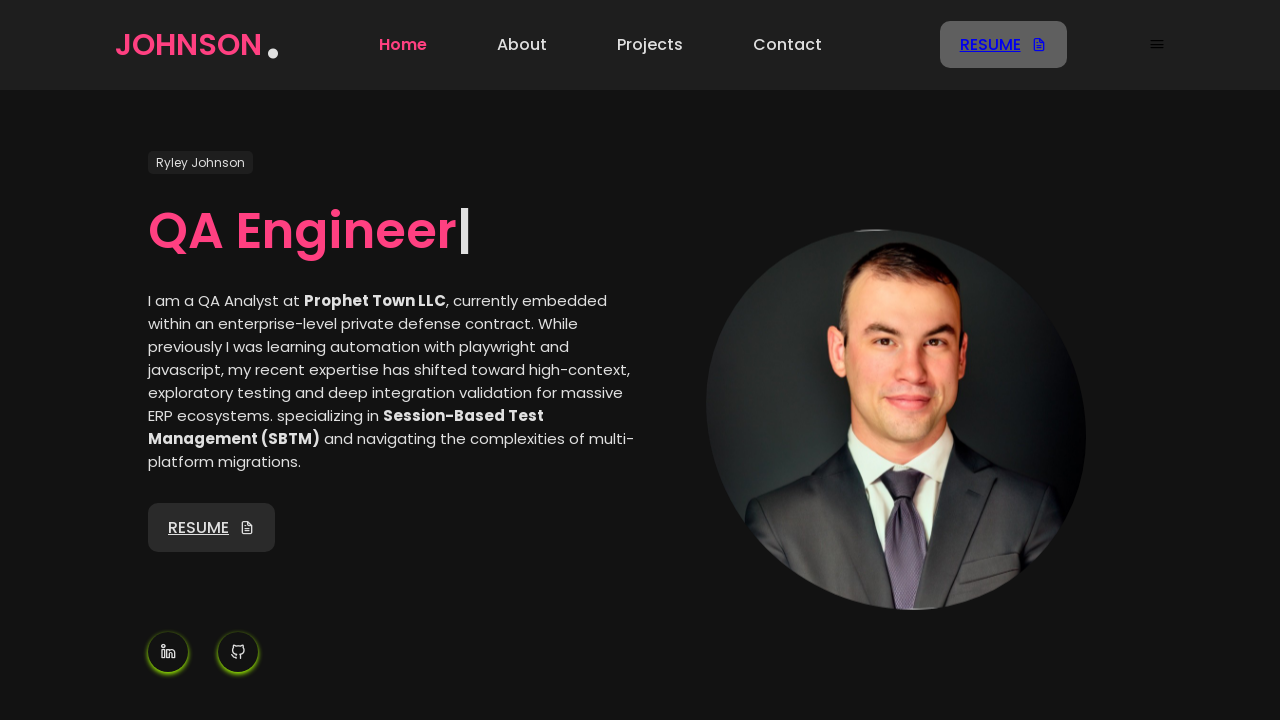

Located the GitHub link in the footer
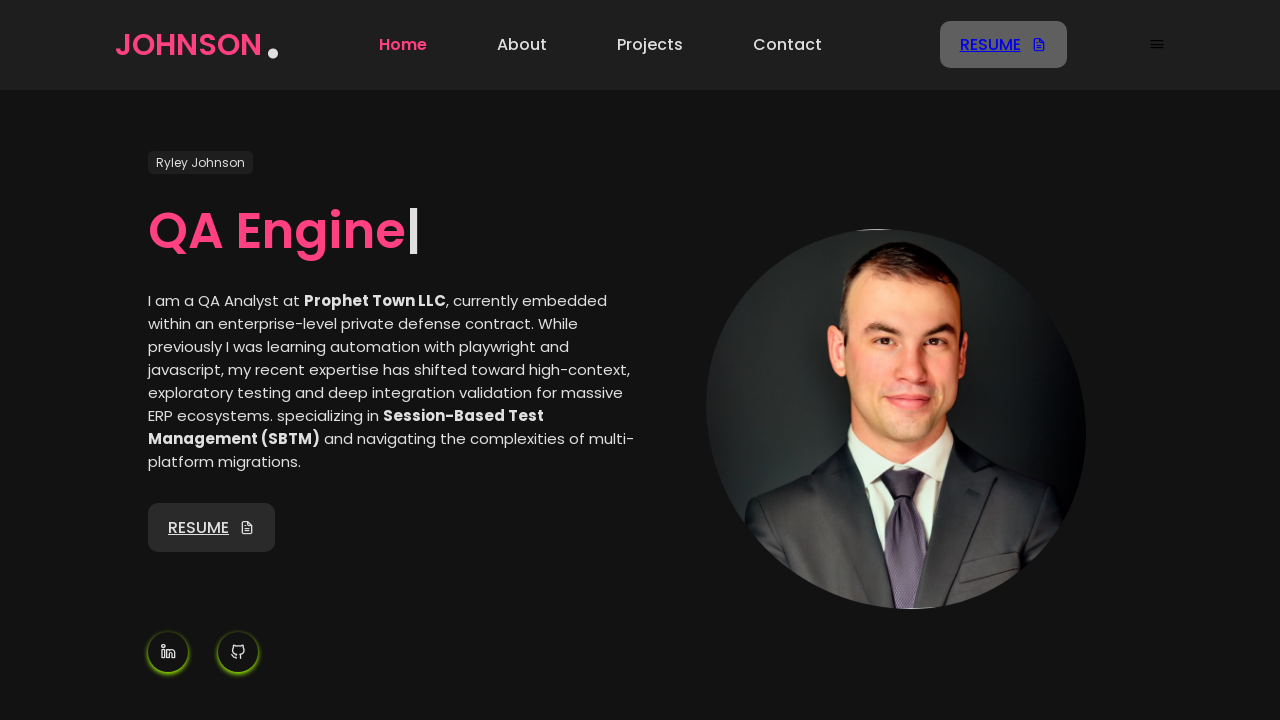

Verified that the GitHub link is visible
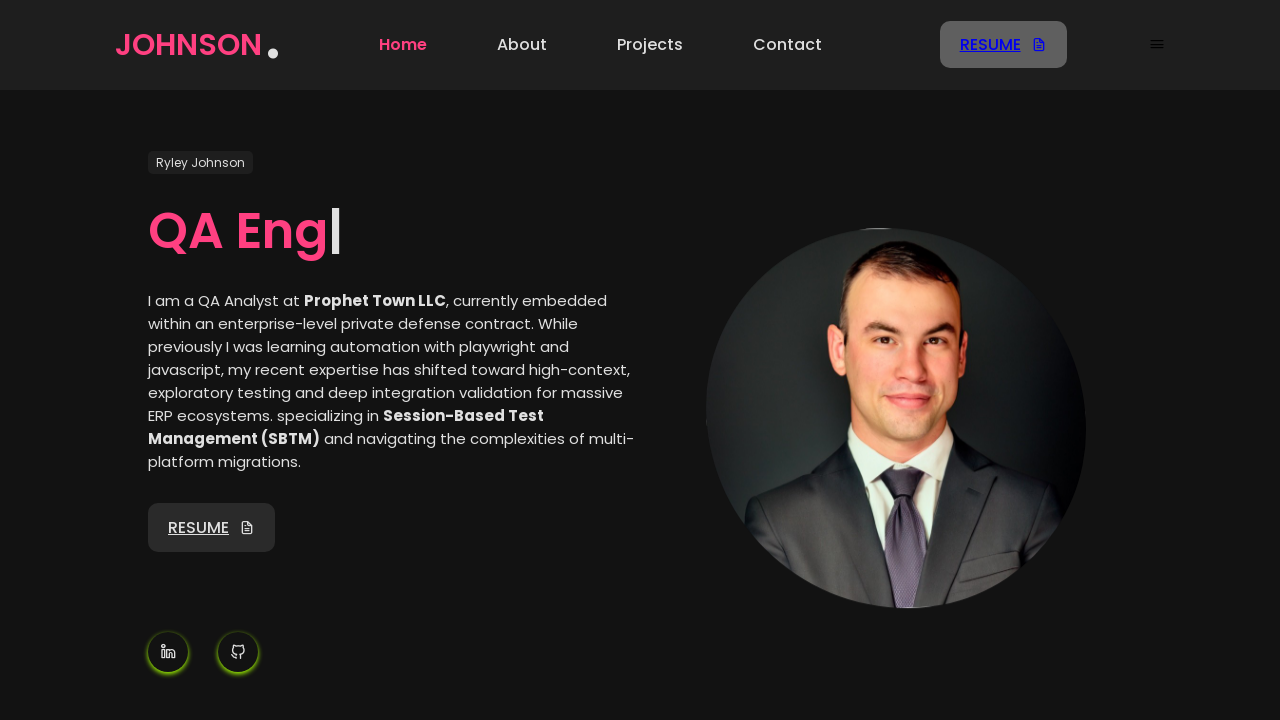

Clicked the GitHub link in the footer at (675, 558) on a[href="https://github.com/MRJOHN5ON"] >> nth=-1
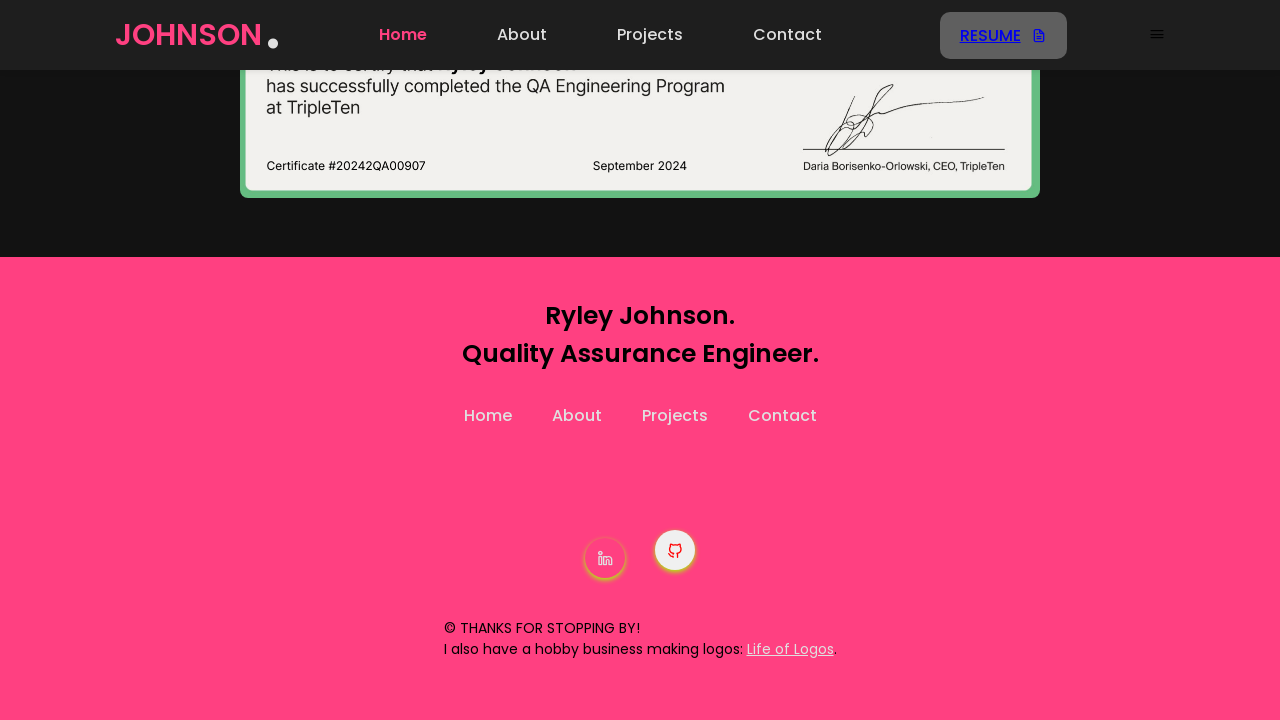

New GitHub profile page loaded
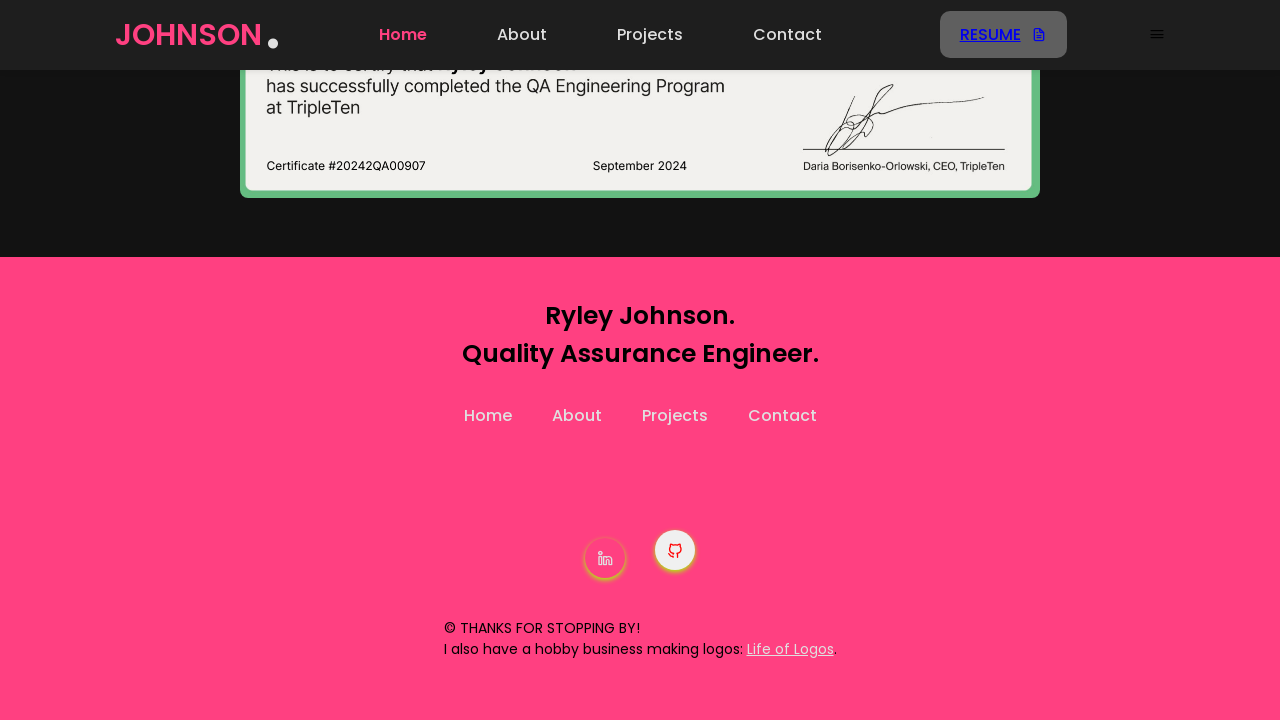

Verified that the GitHub profile URL is correct
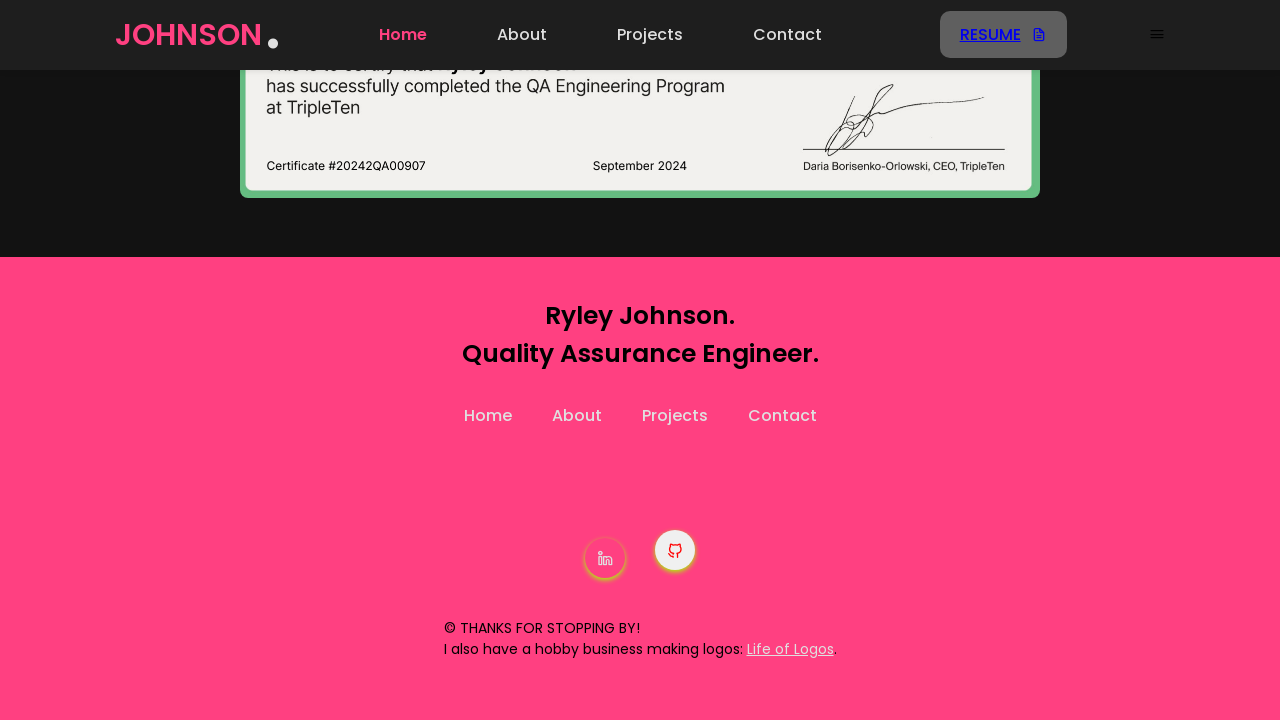

Closed the GitHub profile page
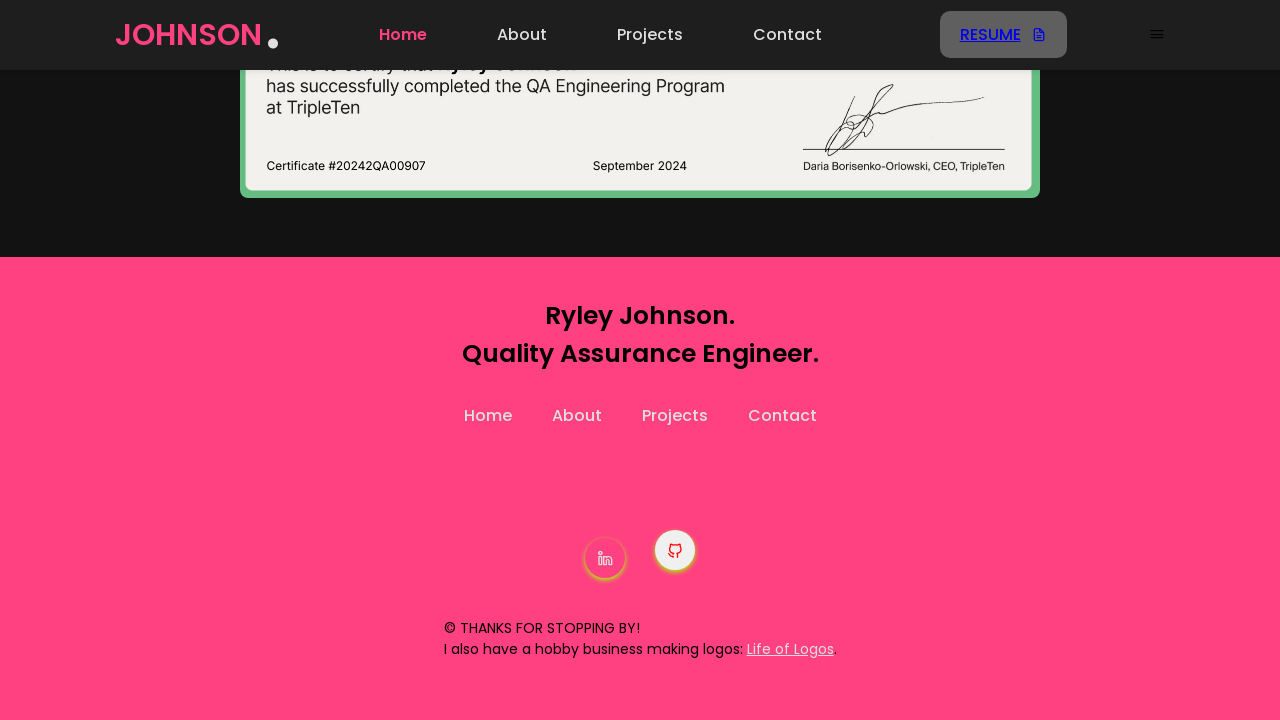

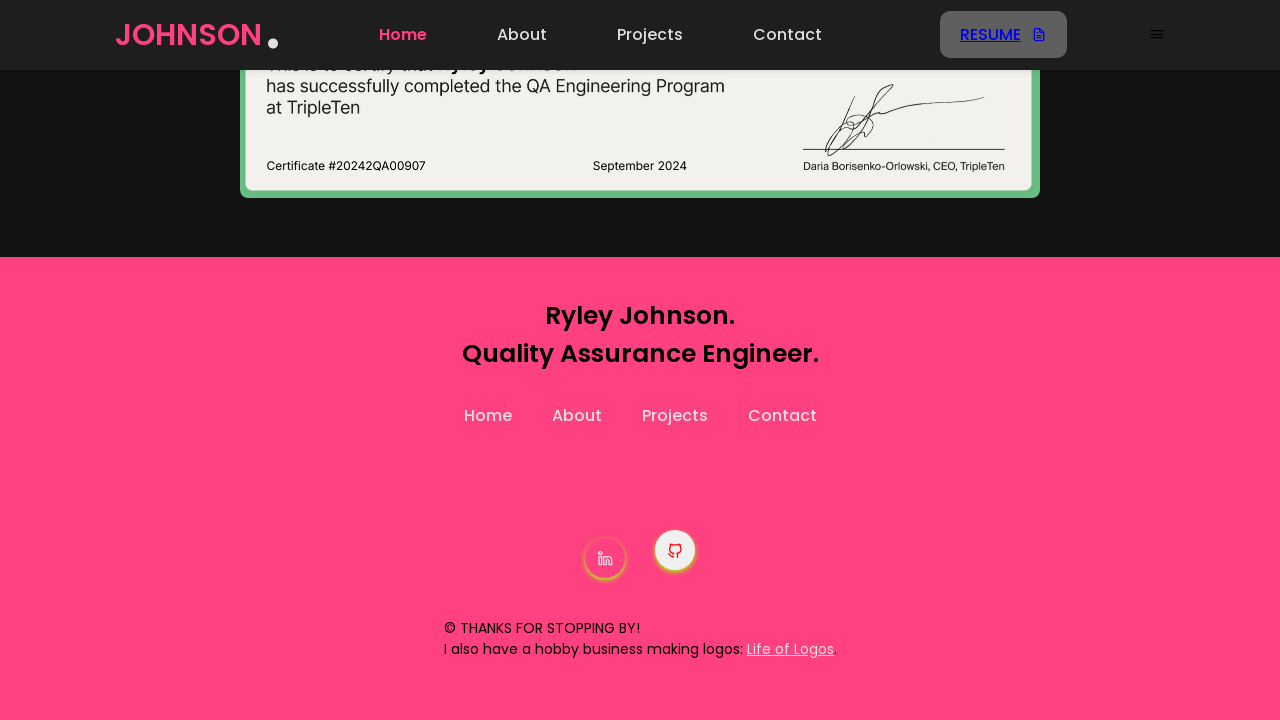